Tests a registration form by filling in first name, last name, and email fields, then submitting the form and verifying the success message

Starting URL: http://suninjuly.github.io/registration1.html

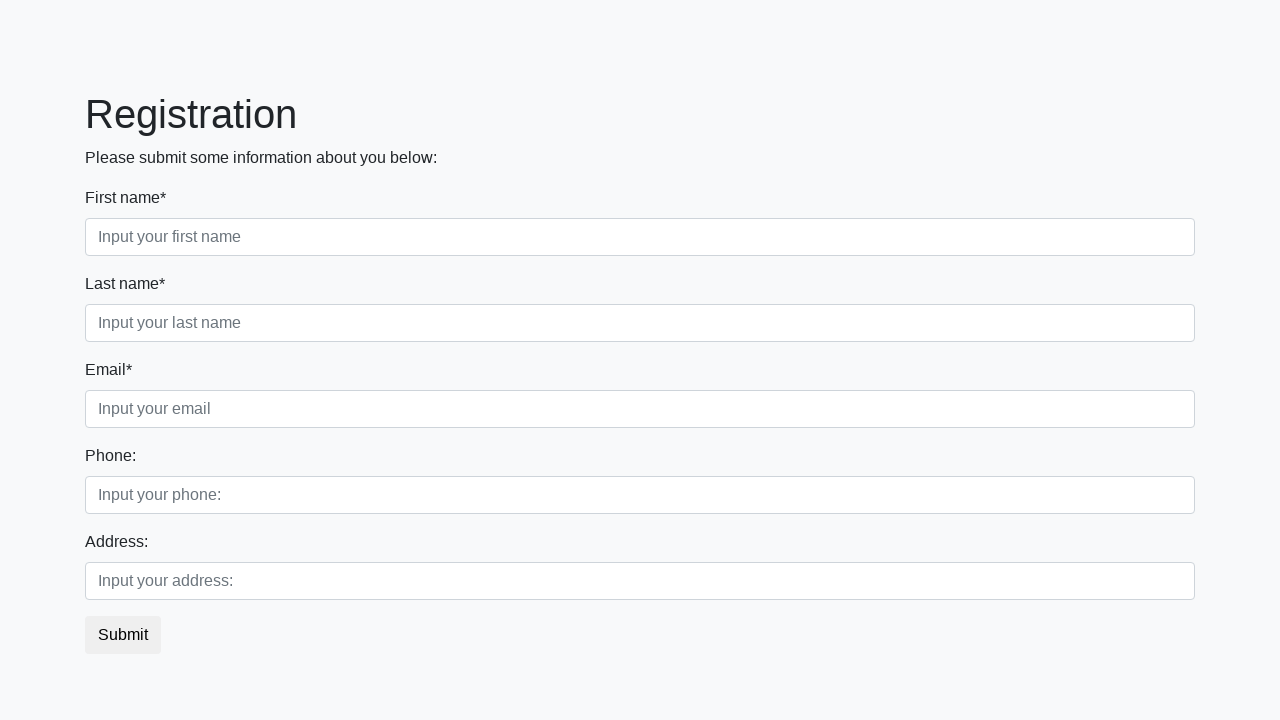

Filled first name field with 'Ivan' on .first_block input.first
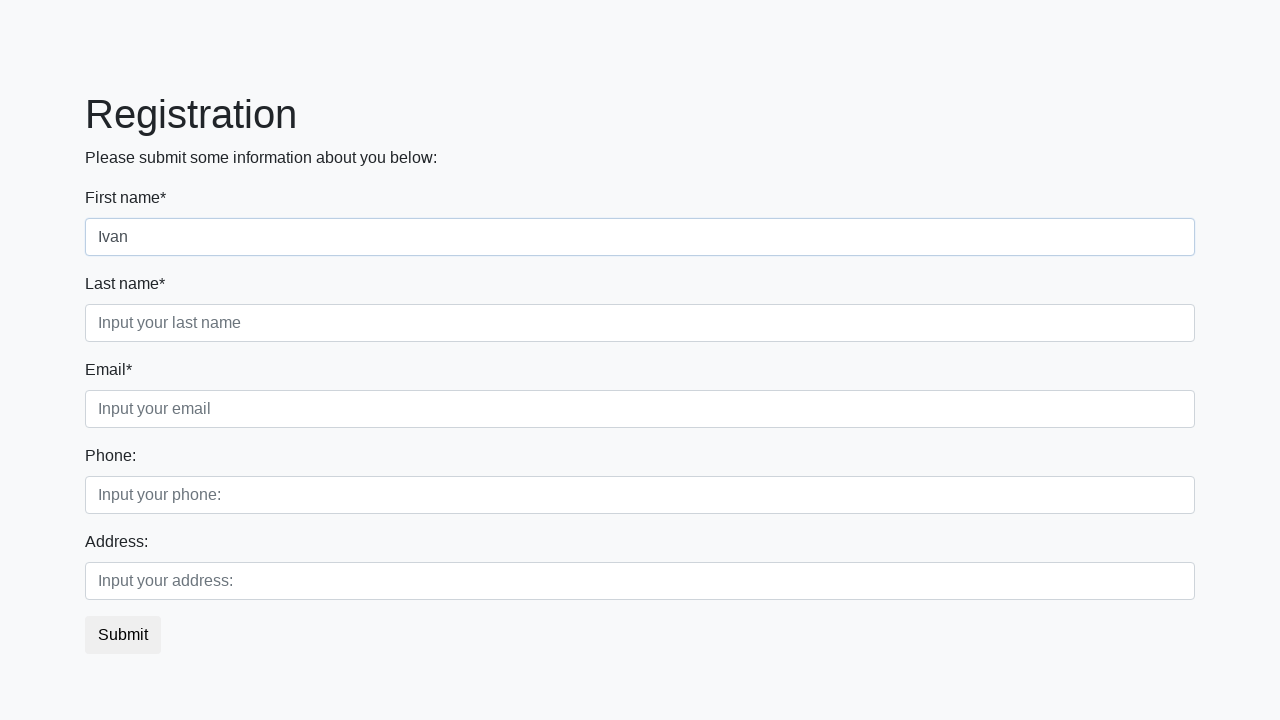

Filled last name field with 'Petrov' on .first_block input.second
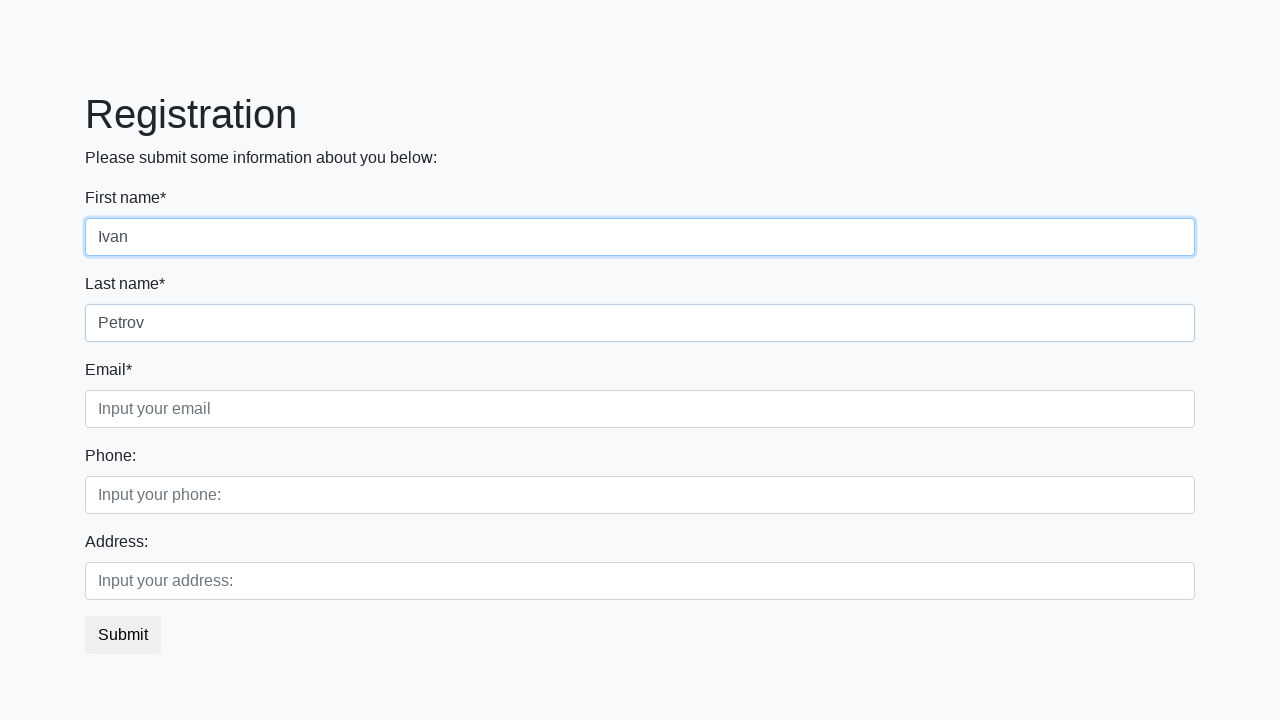

Filled email field with 'test@email.com' on .first_block input.third
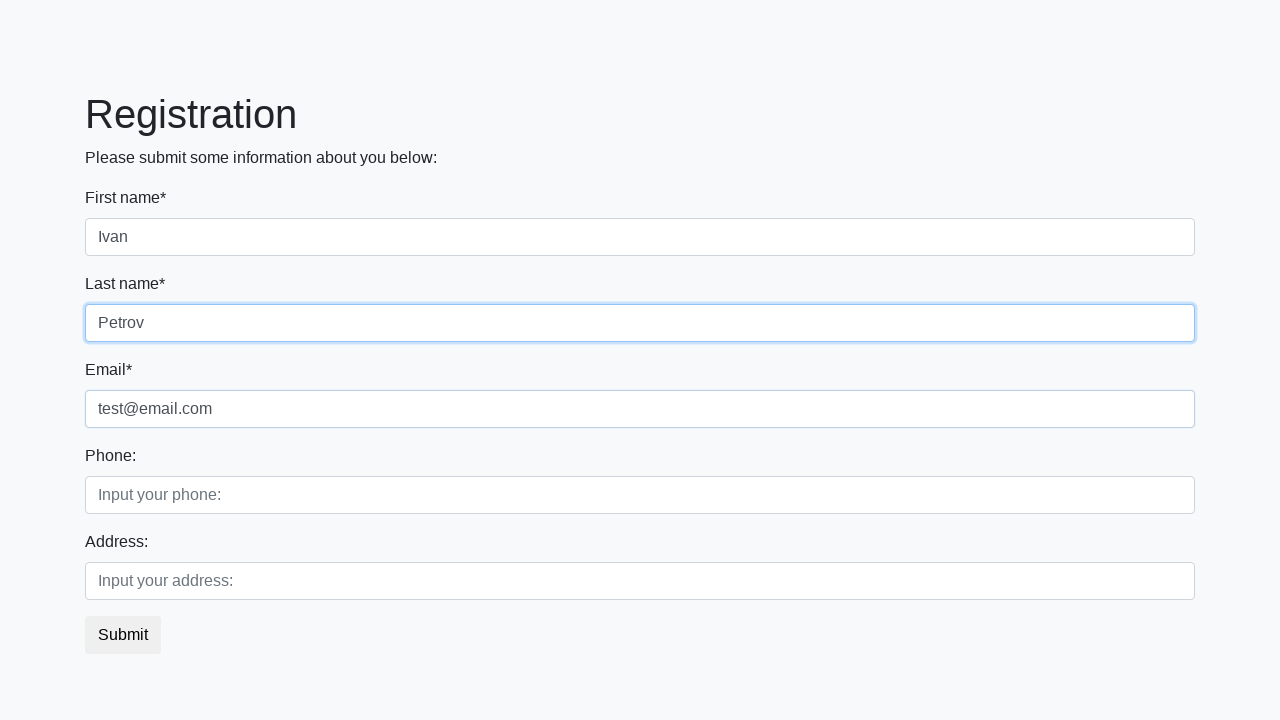

Clicked submit button to register at (123, 635) on button.btn
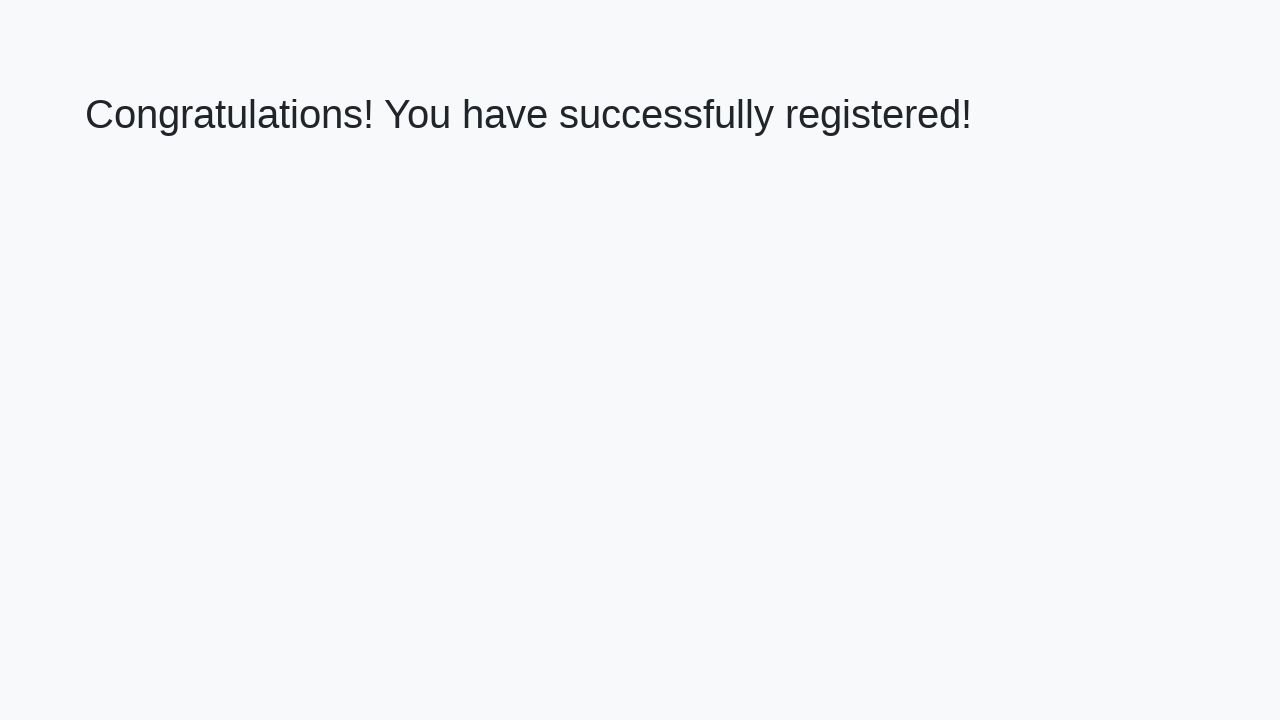

Success message heading loaded
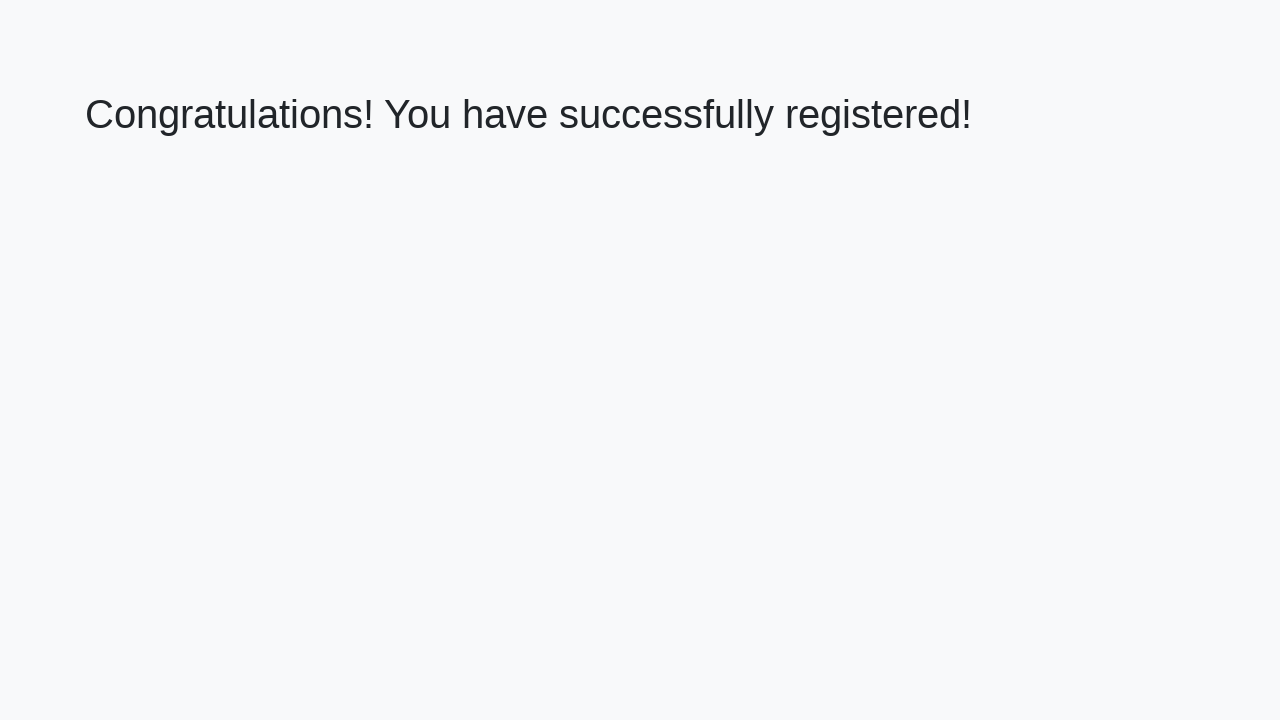

Retrieved success message text: 'Congratulations! You have successfully registered!'
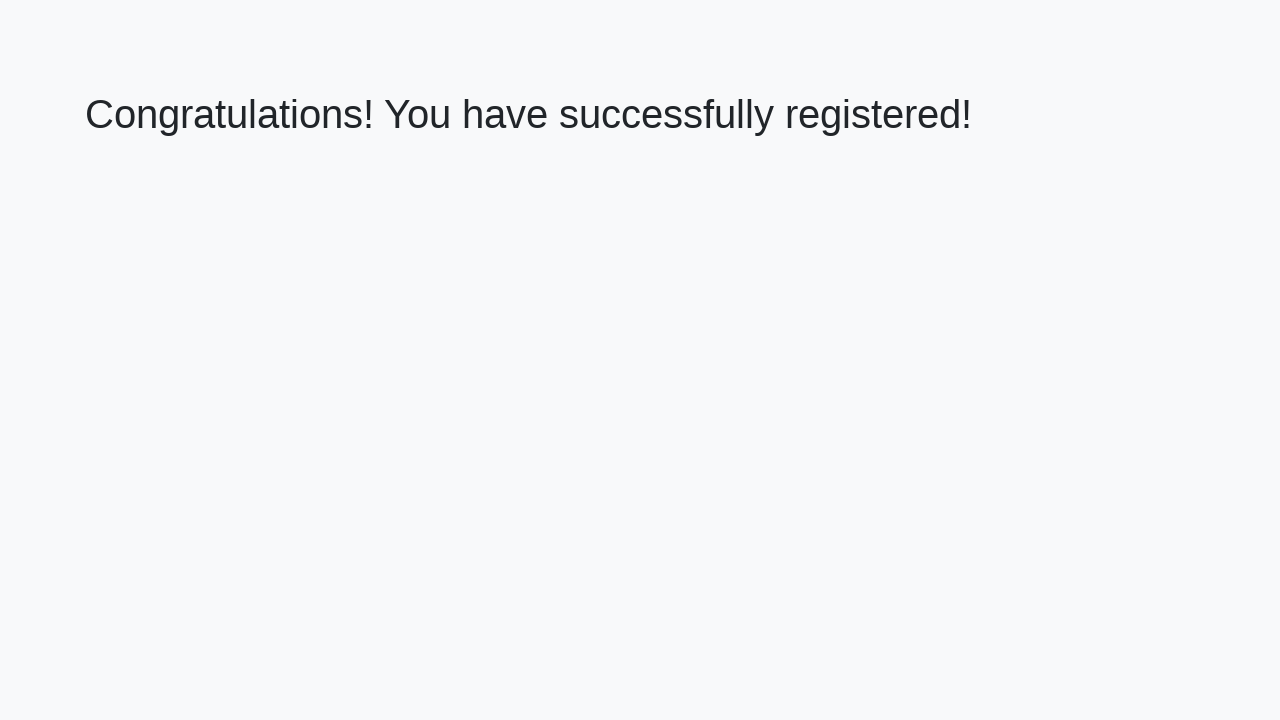

Verified success message matches expected text
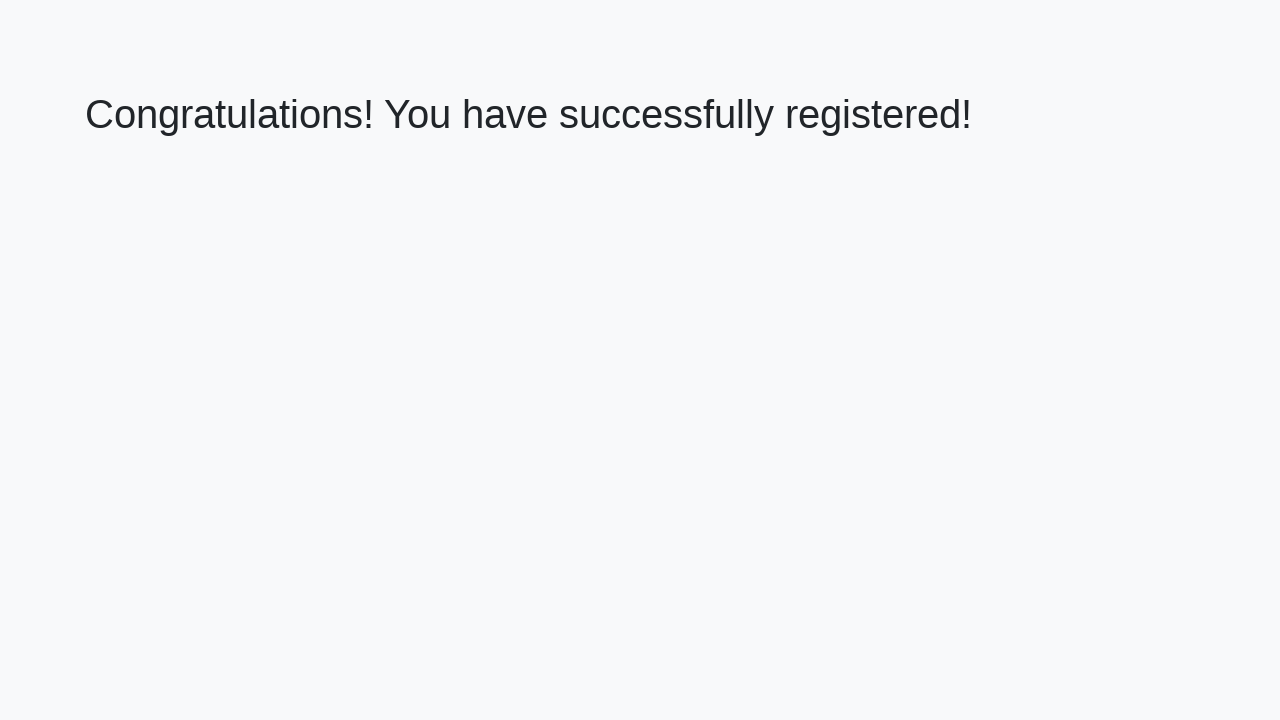

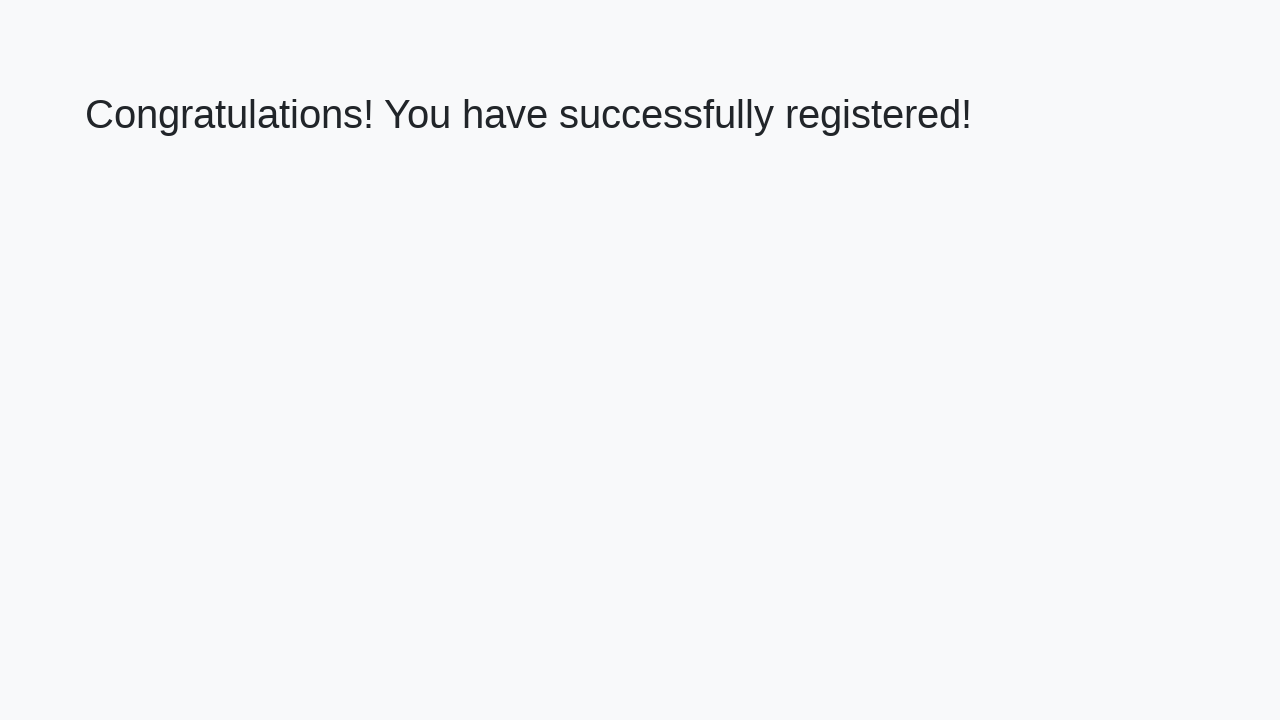